Tests that edits are saved when the input field loses focus (blur event)

Starting URL: https://demo.playwright.dev/todomvc

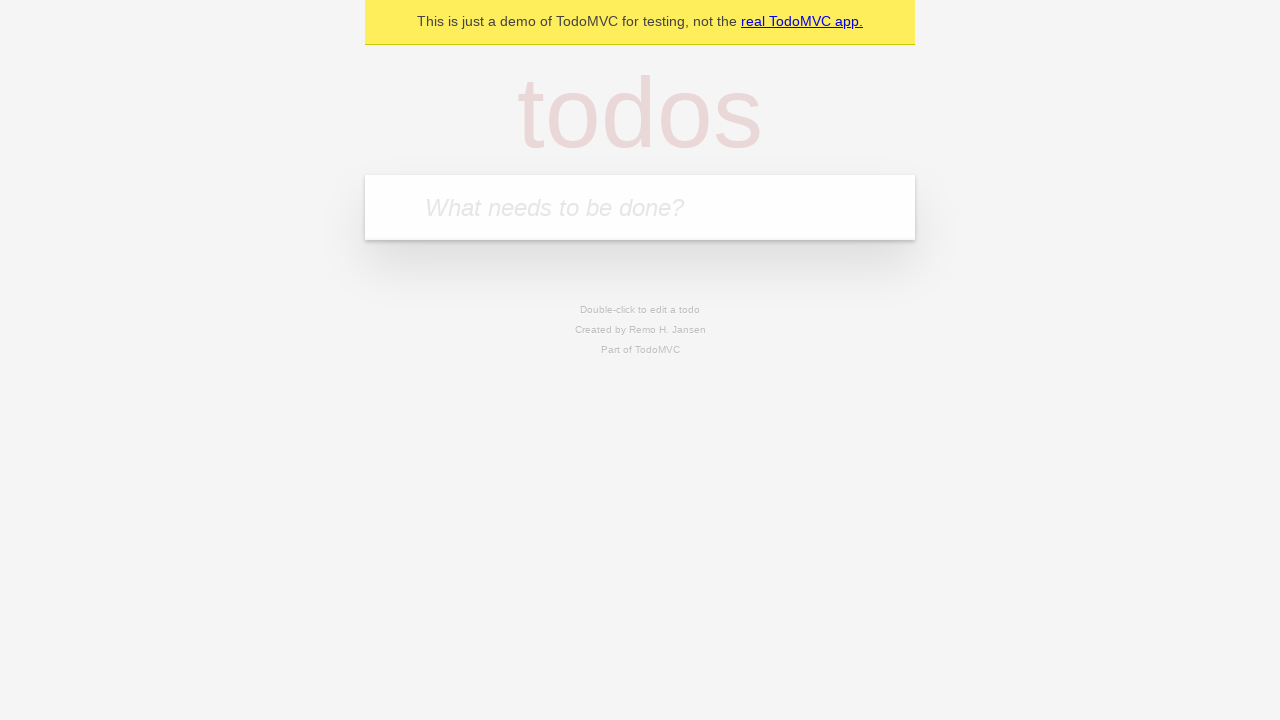

Filled first todo input with 'buy some cheese' on internal:attr=[placeholder="What needs to be done?"i]
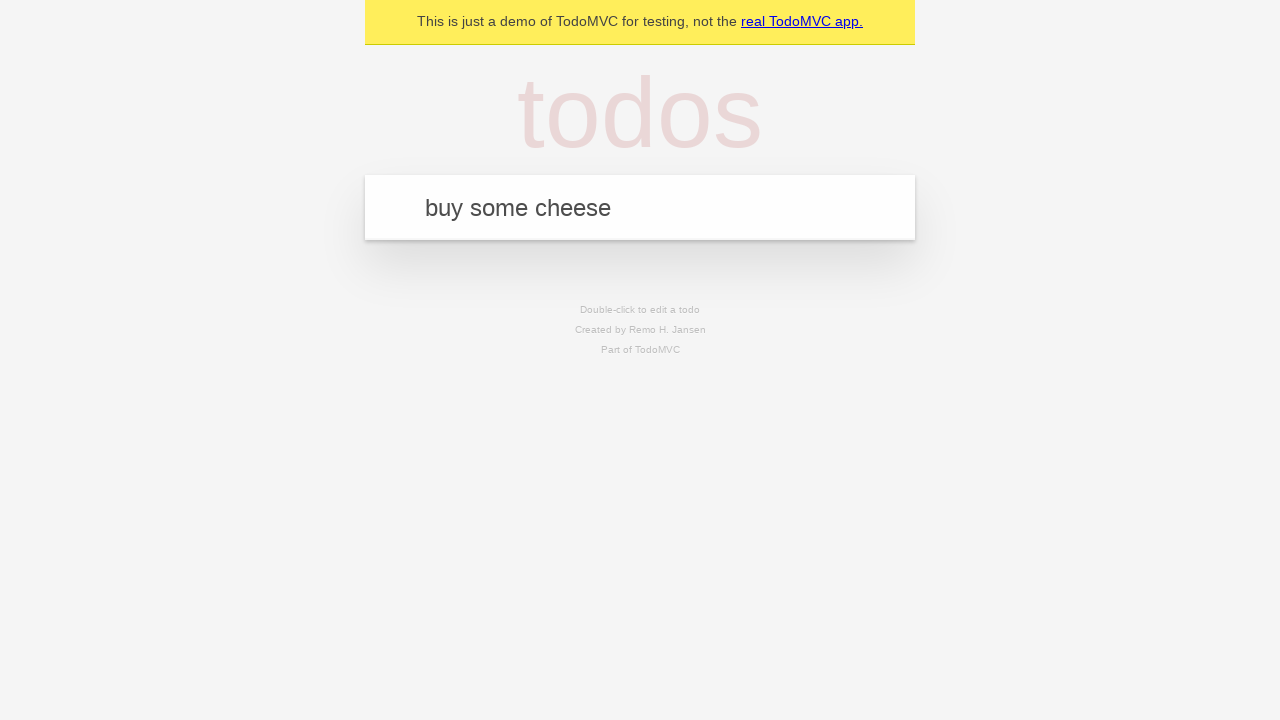

Pressed Enter to add first todo on internal:attr=[placeholder="What needs to be done?"i]
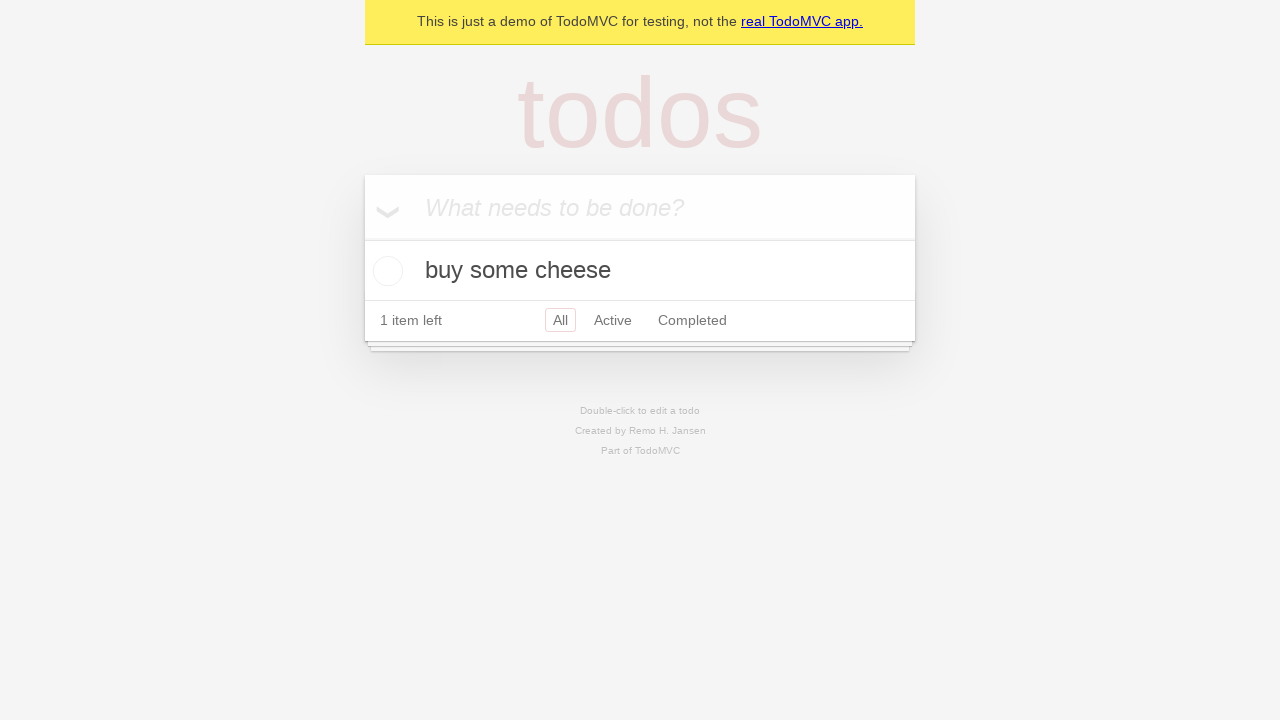

Filled second todo input with 'feed the cat' on internal:attr=[placeholder="What needs to be done?"i]
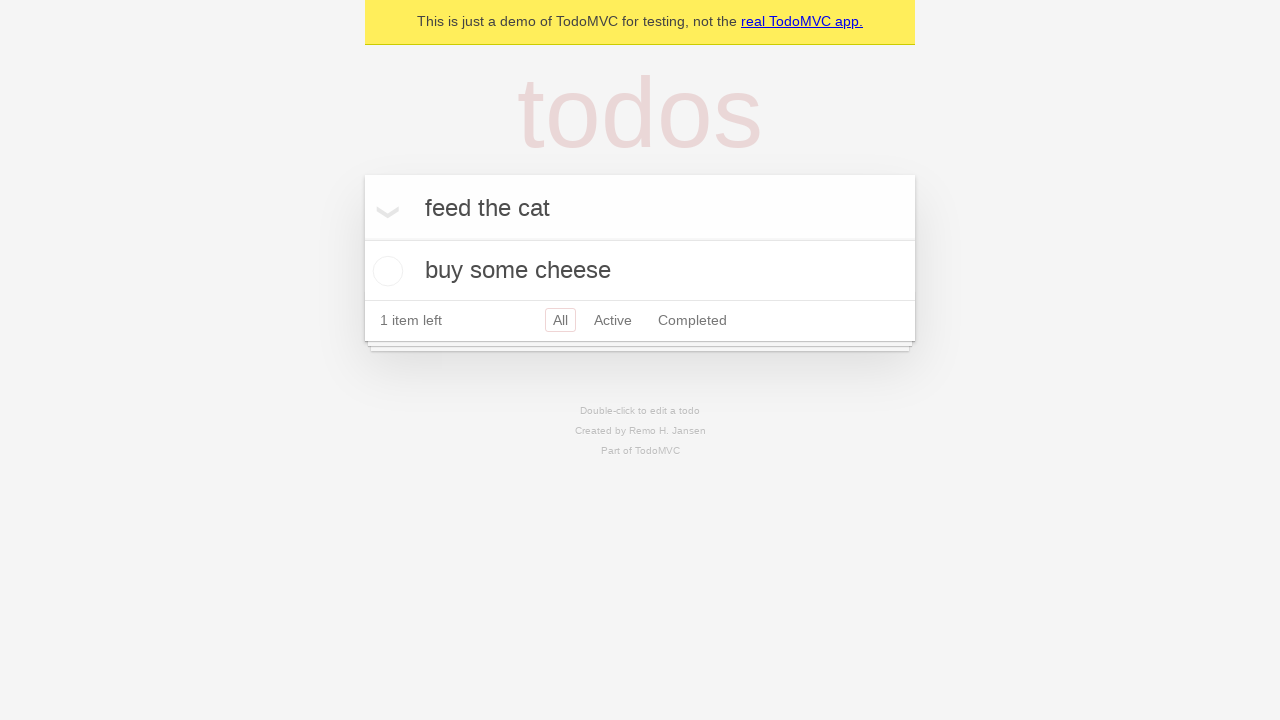

Pressed Enter to add second todo on internal:attr=[placeholder="What needs to be done?"i]
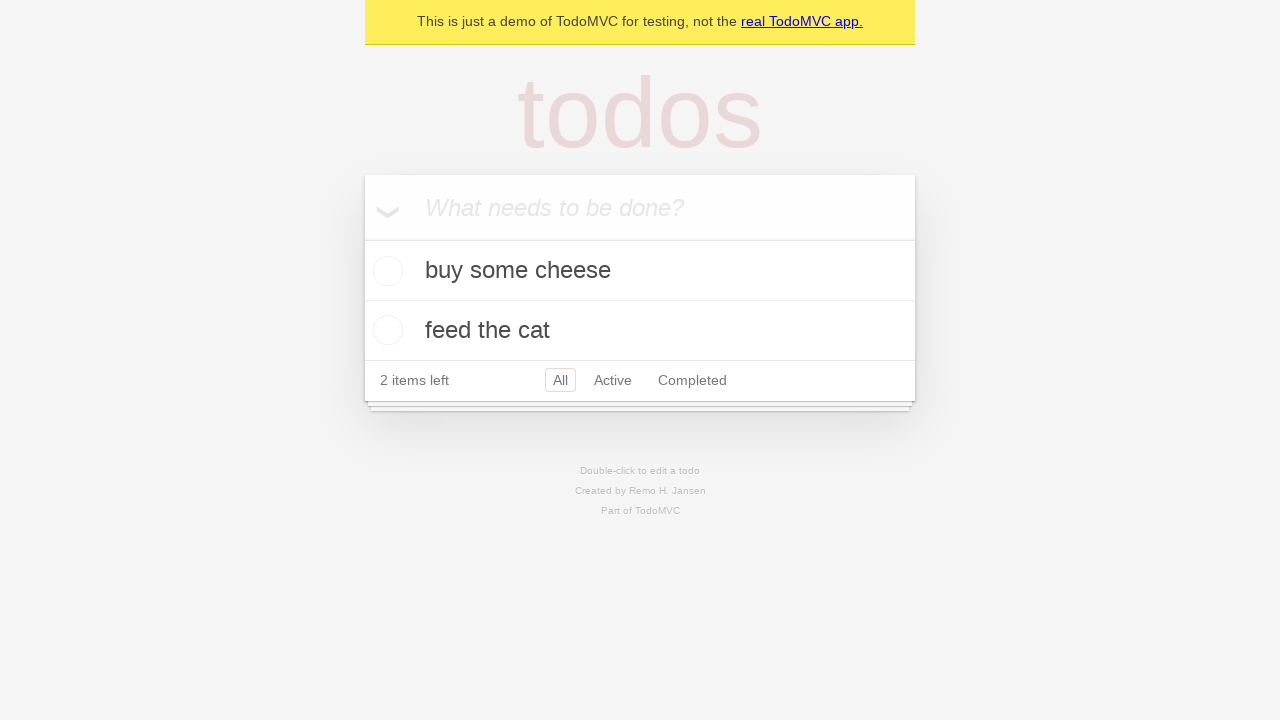

Filled third todo input with 'book a doctors appointment' on internal:attr=[placeholder="What needs to be done?"i]
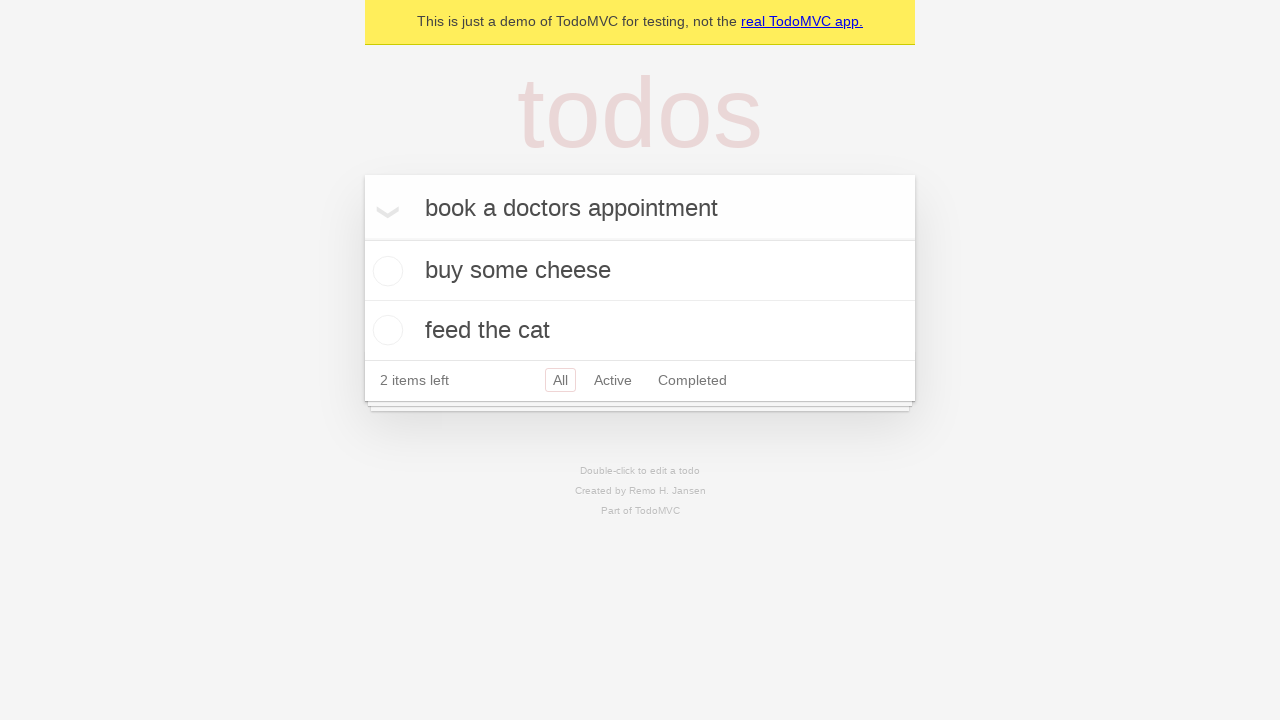

Pressed Enter to add third todo on internal:attr=[placeholder="What needs to be done?"i]
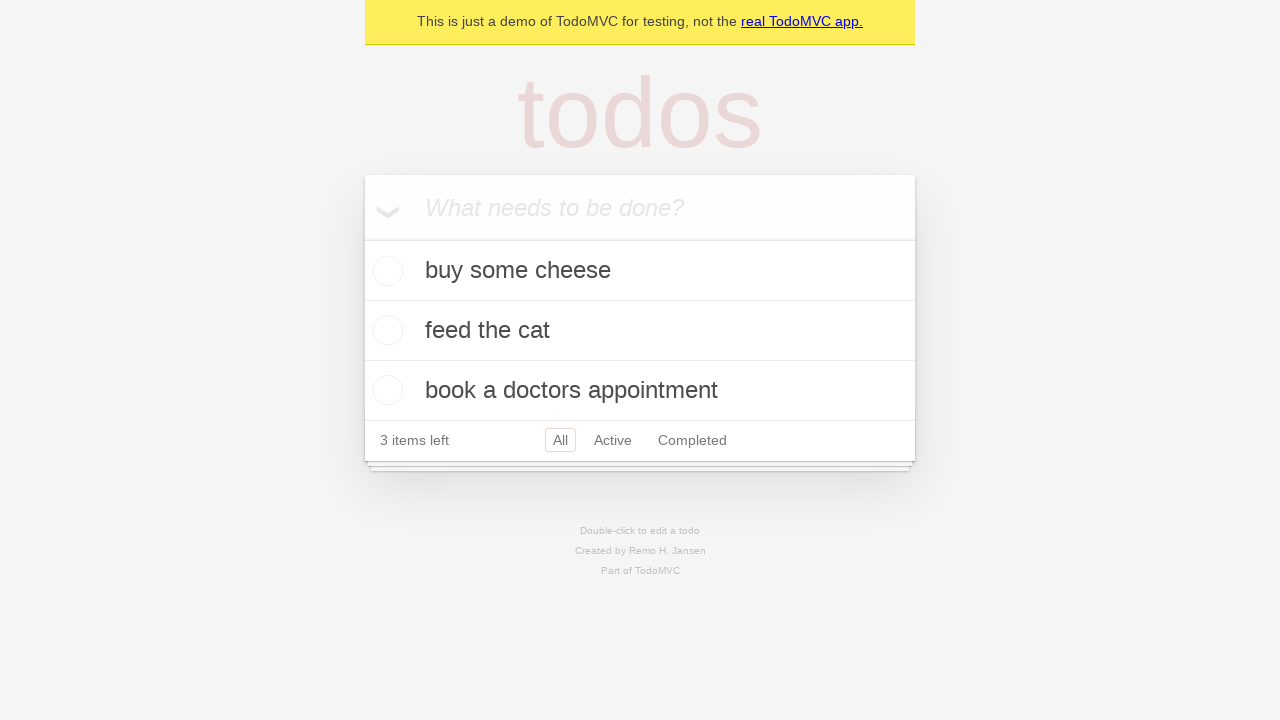

Double-clicked second todo to enter edit mode at (640, 331) on internal:testid=[data-testid="todo-item"s] >> nth=1
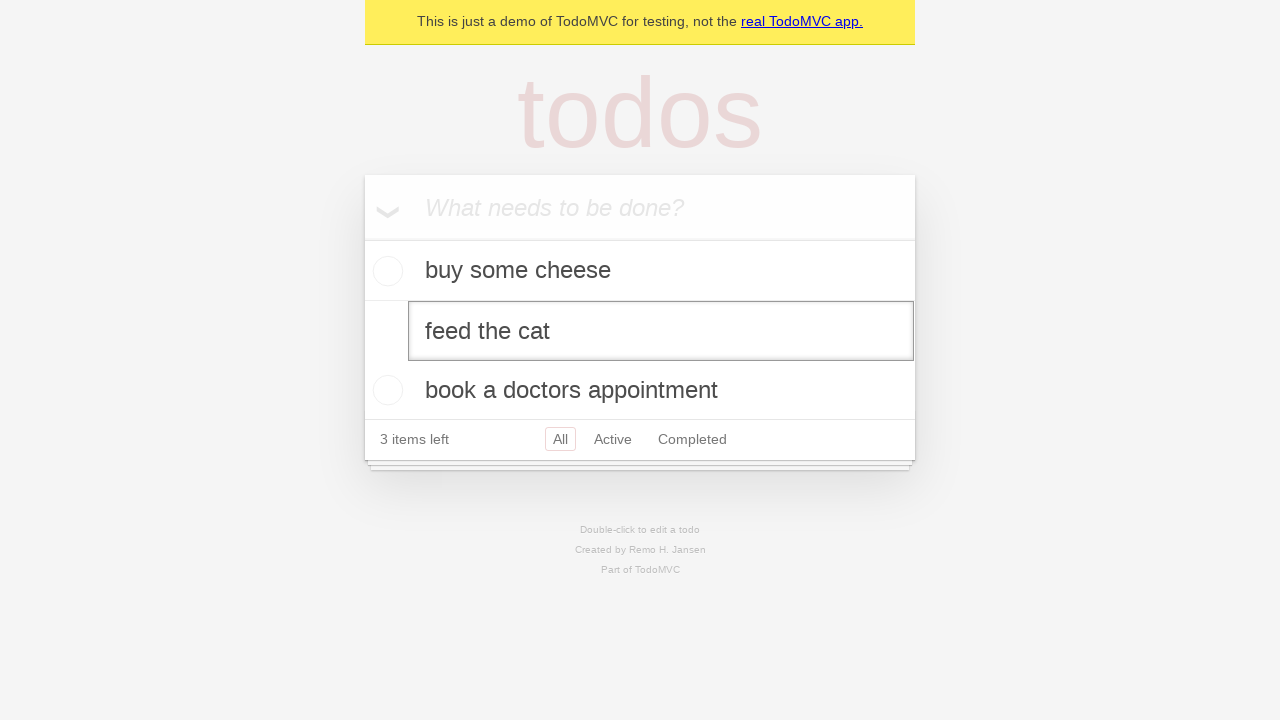

Changed second todo text to 'buy some sausages' on internal:testid=[data-testid="todo-item"s] >> nth=1 >> internal:role=textbox[nam
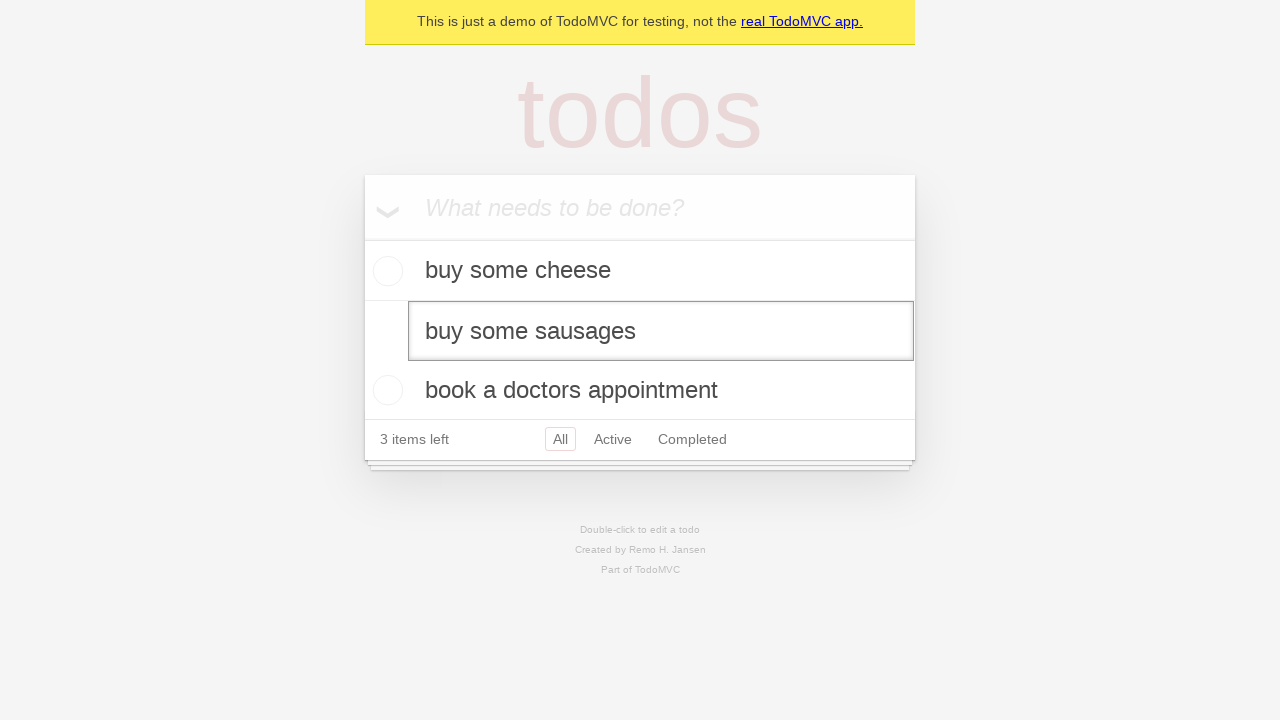

Triggered blur event on edit field to save changes
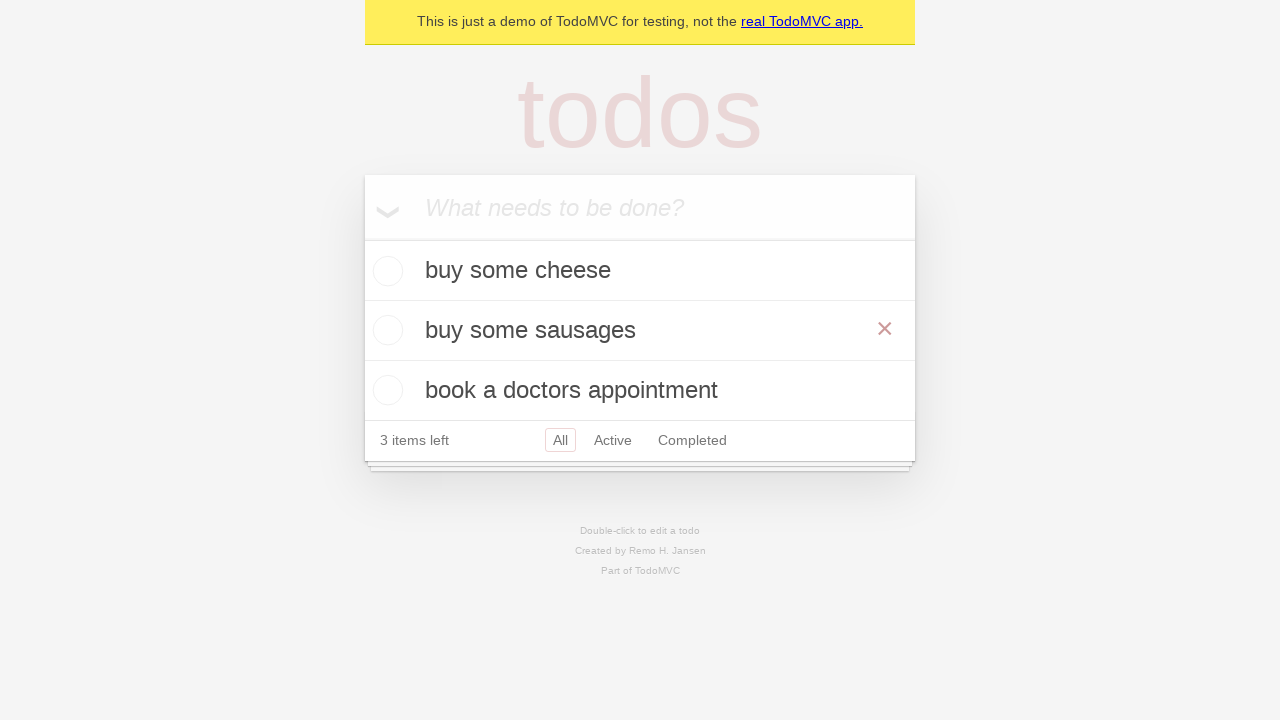

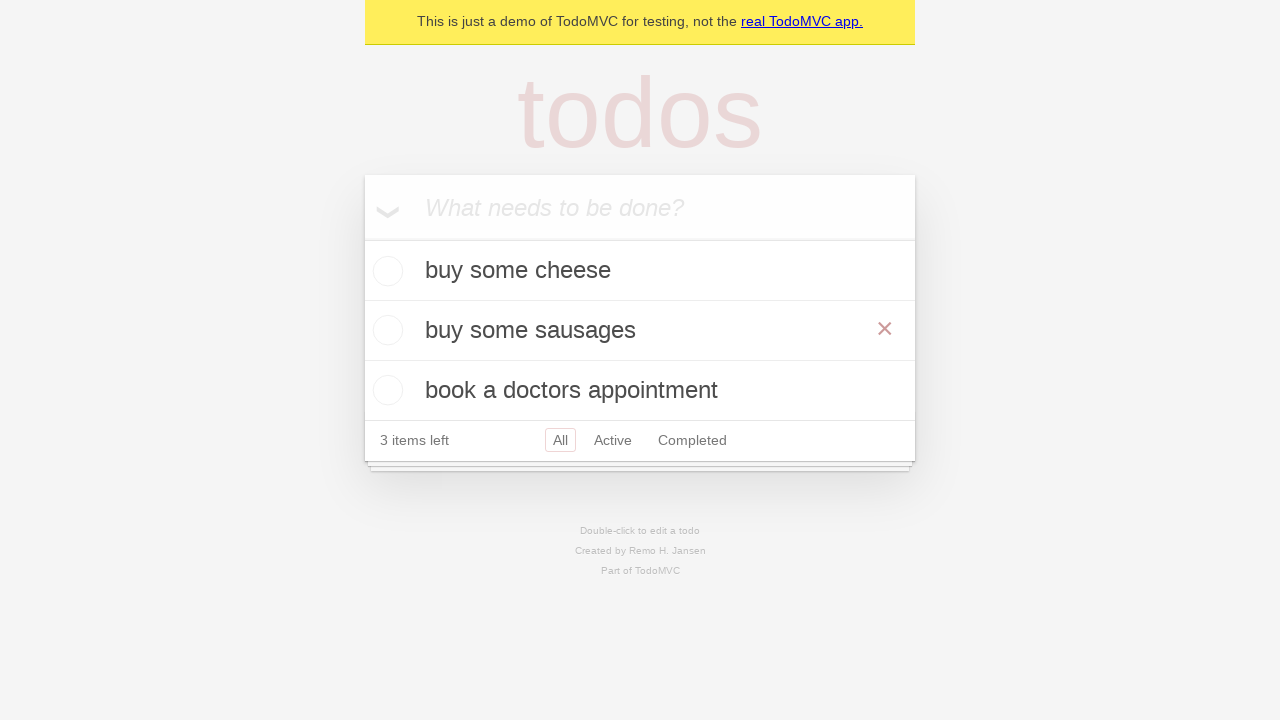